Tests the GreenKart shopping site by searching for products containing "ca", verifying 4 products are visible, adding items to cart, and checking the brand logo text

Starting URL: https://rahulshettyacademy.com/seleniumPractise/#/

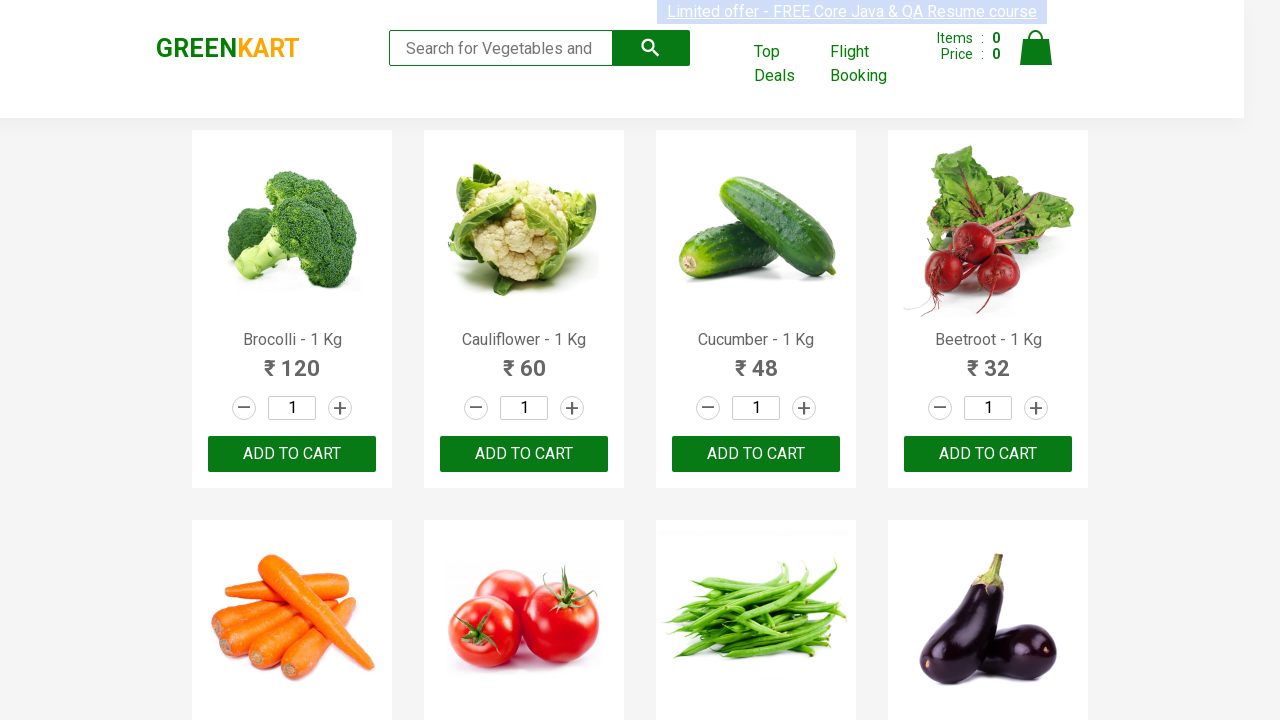

Waited for products section to load
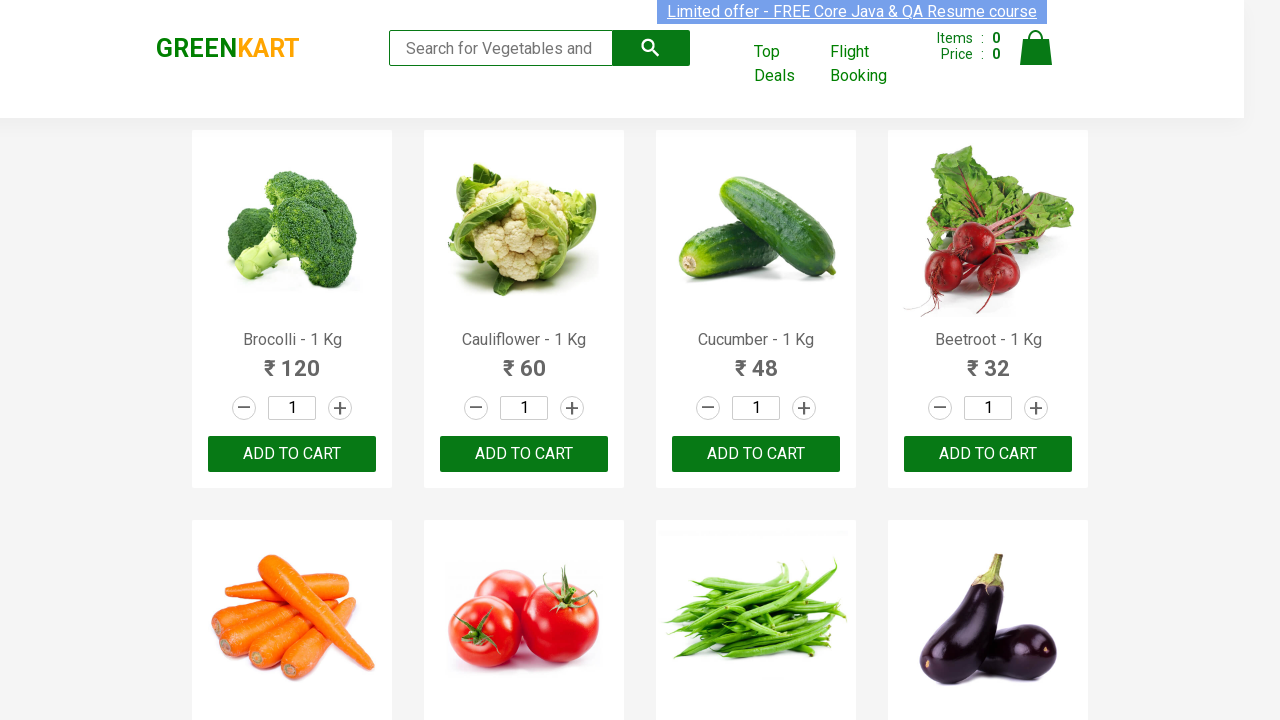

Filled search box with 'ca' to filter products on .search-keyword
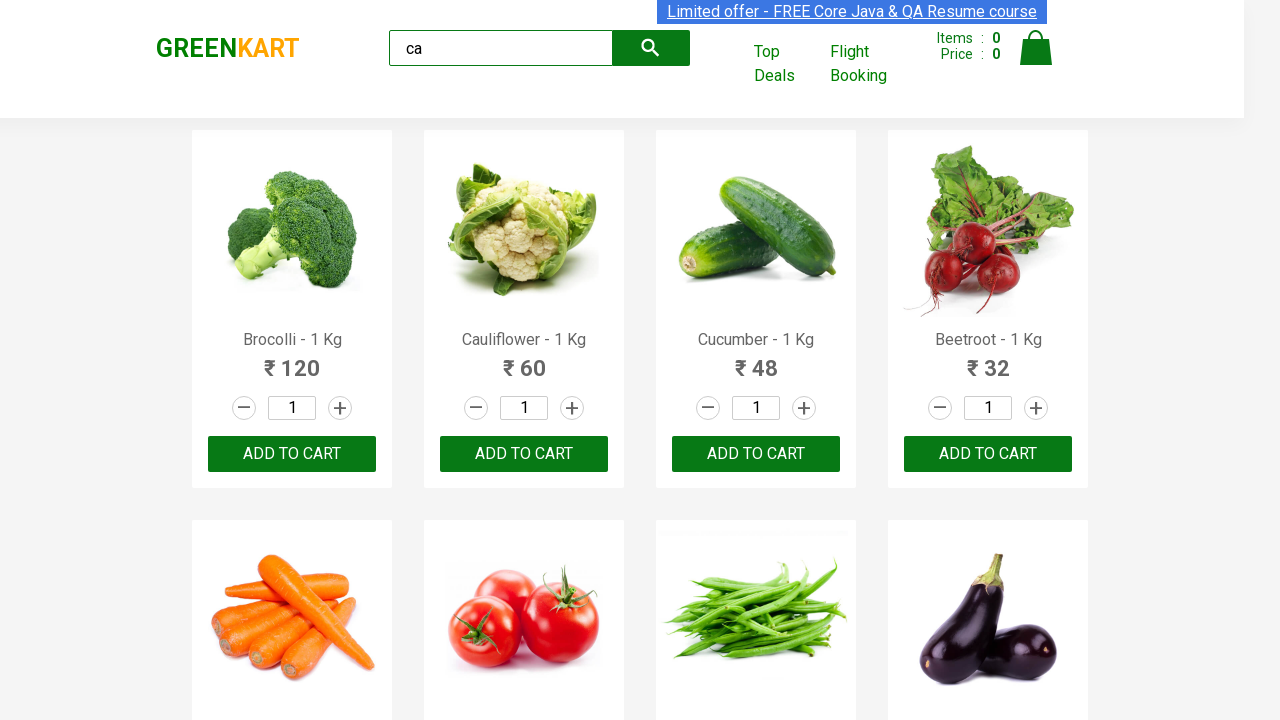

Waited for search results to filter
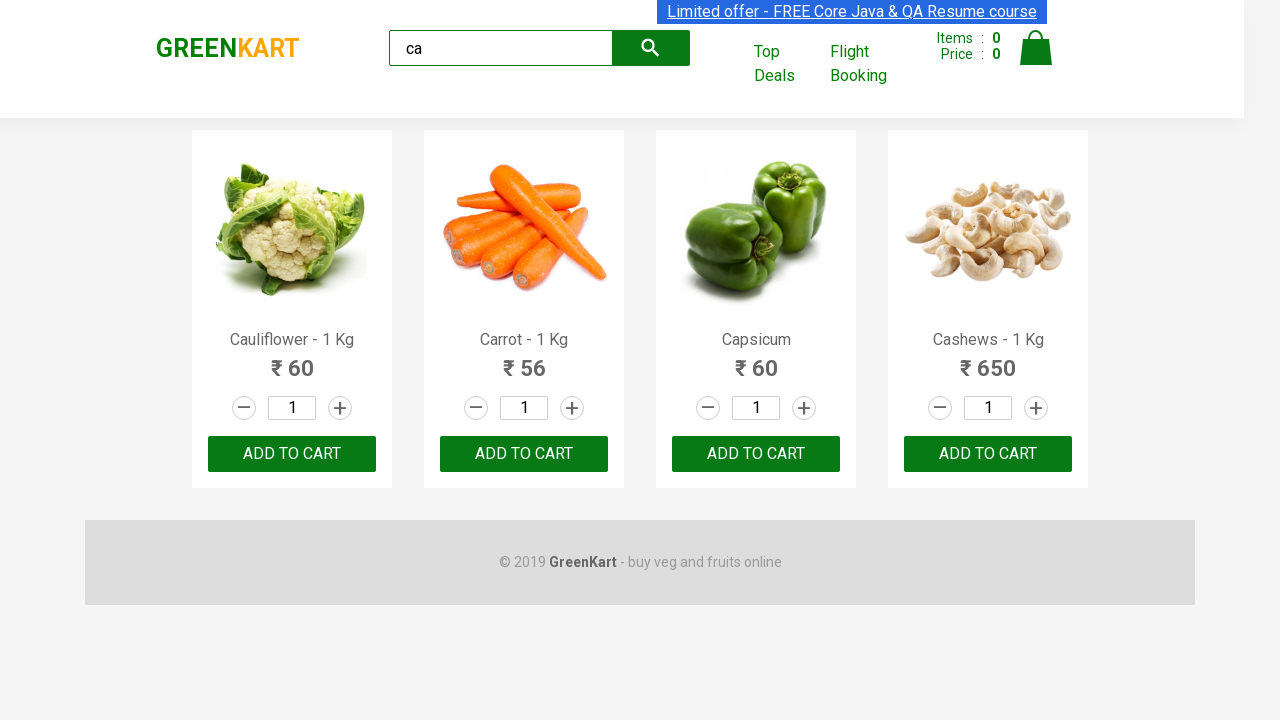

Clicked ADD TO CART button on the 4th visible product at (988, 454) on .product:visible >> nth=3 >> text=ADD TO CART
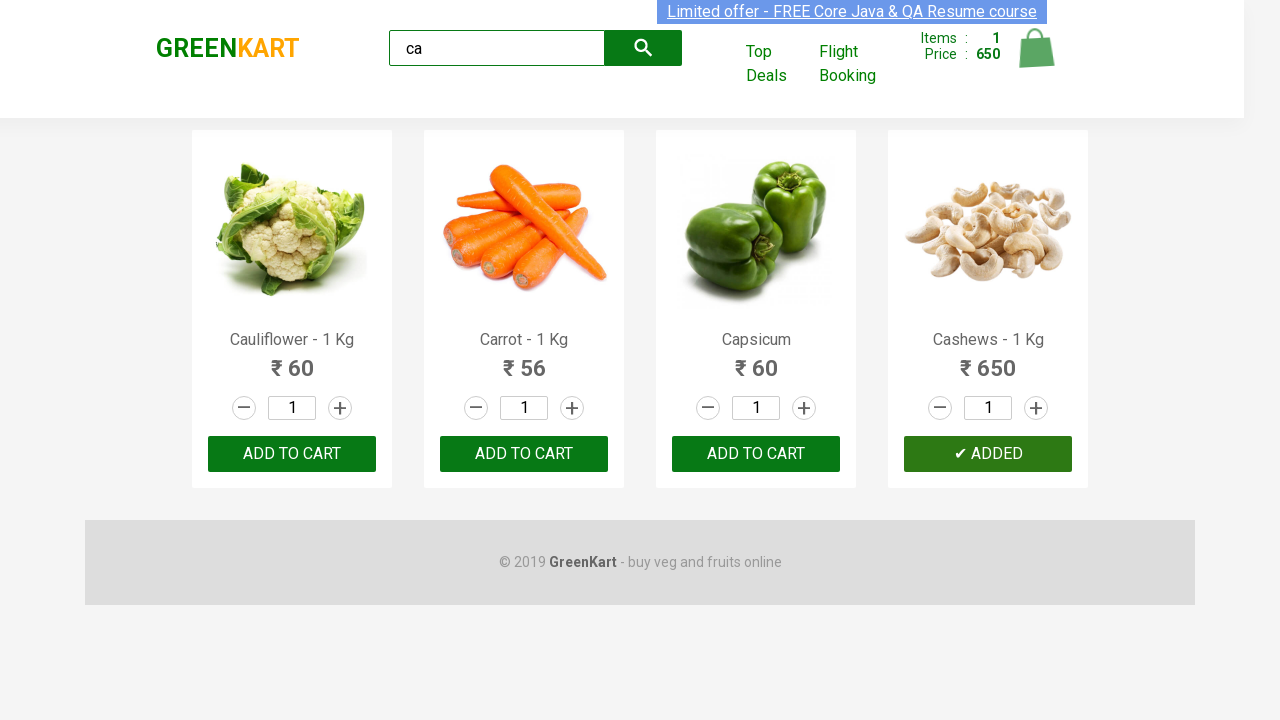

Clicked button for product containing 'Car': Carrot - 1 Kg at (524, 454) on .products .product >> nth=1 >> button
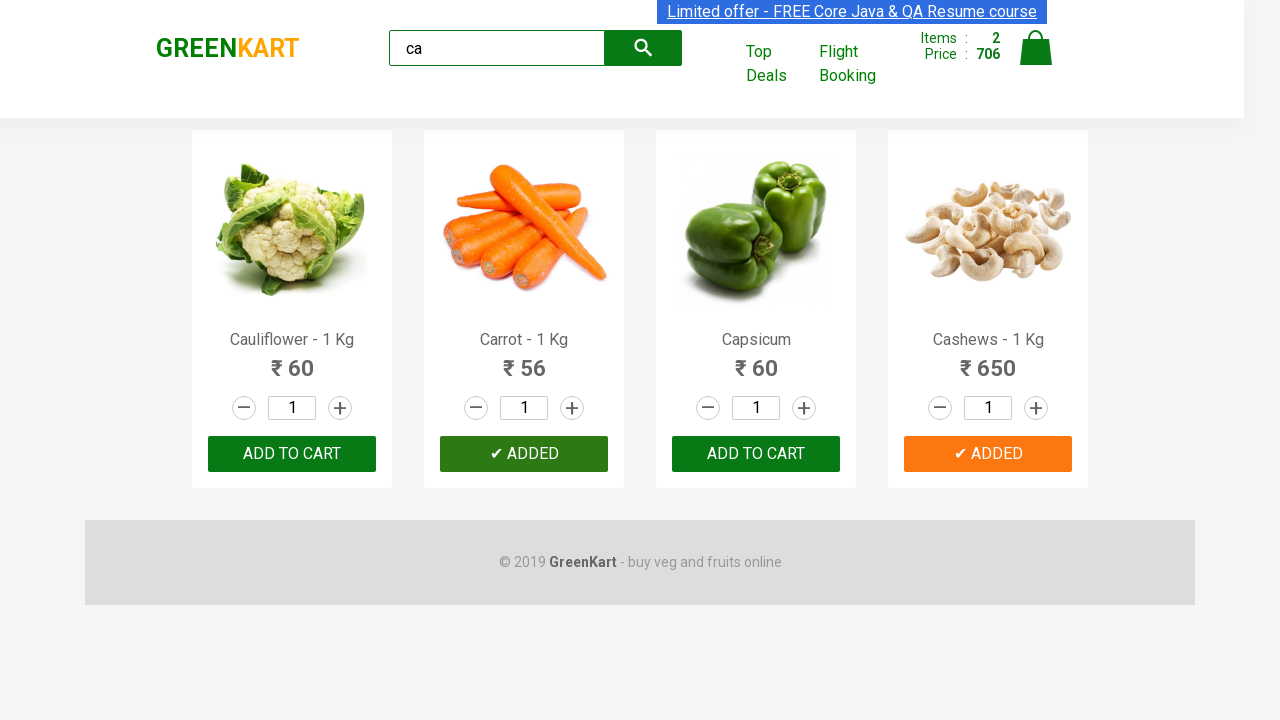

Verified brand logo text is 'GREENKART'
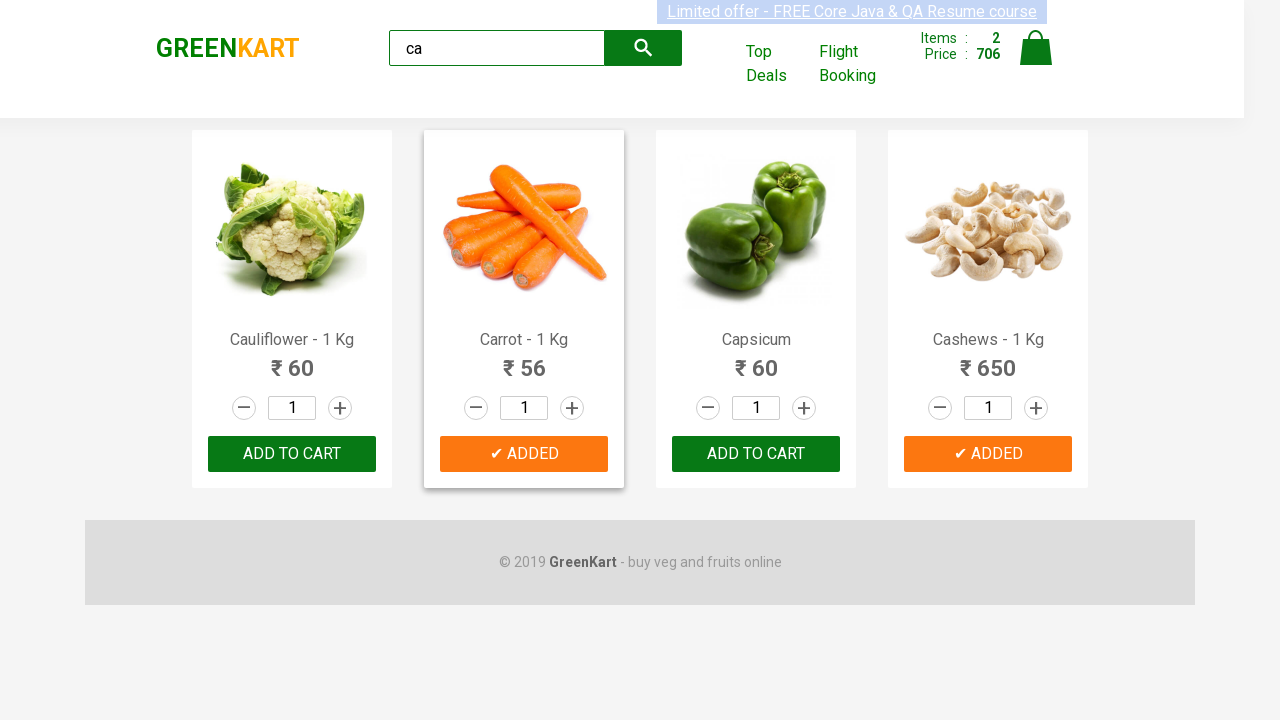

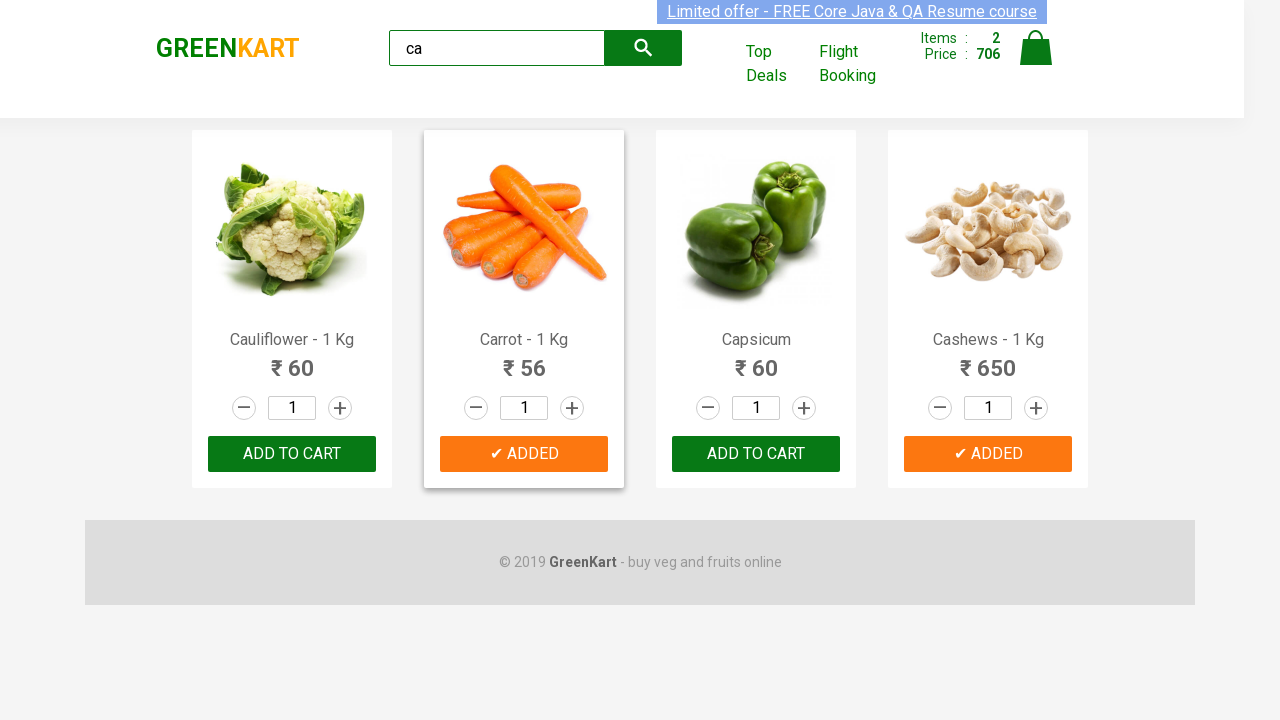